Tests calendar navigation by selecting a specific date (October 16, 2024), navigating both forward and backward through months as needed.

Starting URL: http://seleniumpractise.blogspot.com/2016/08/how-to-handle-calendar-in-selenium.html

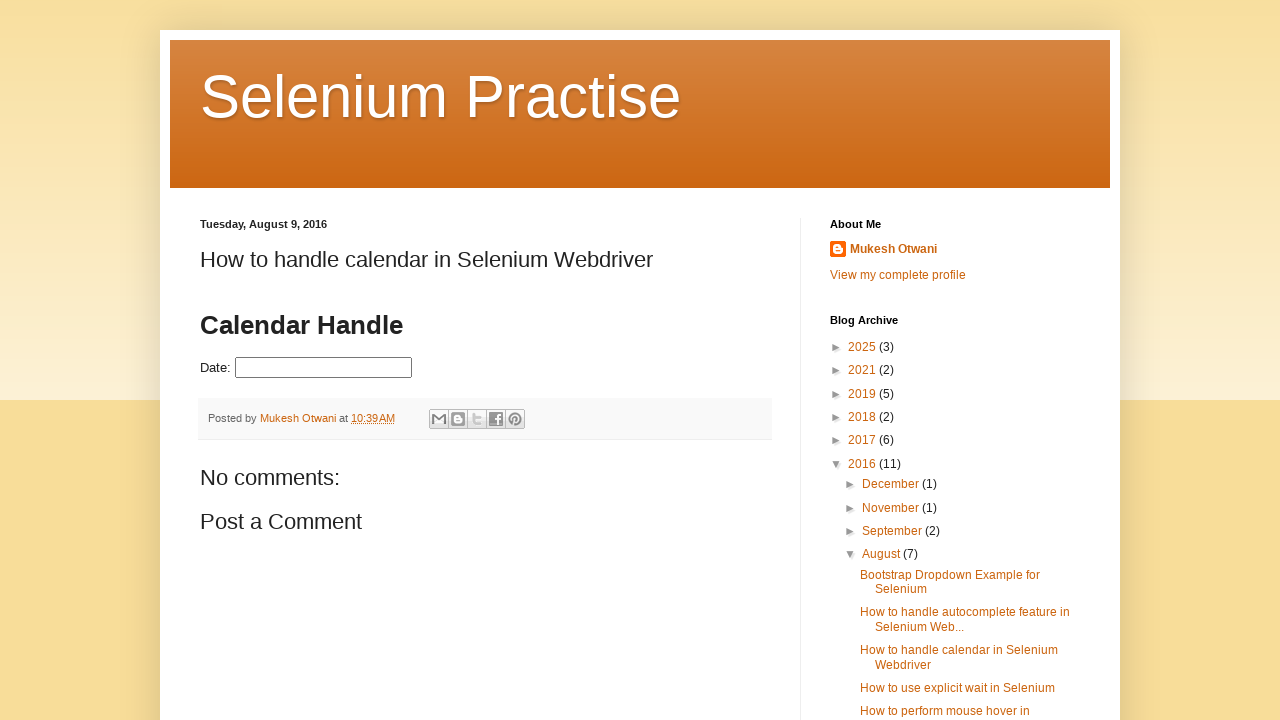

Clicked on date picker input field at (324, 368) on input#datepicker
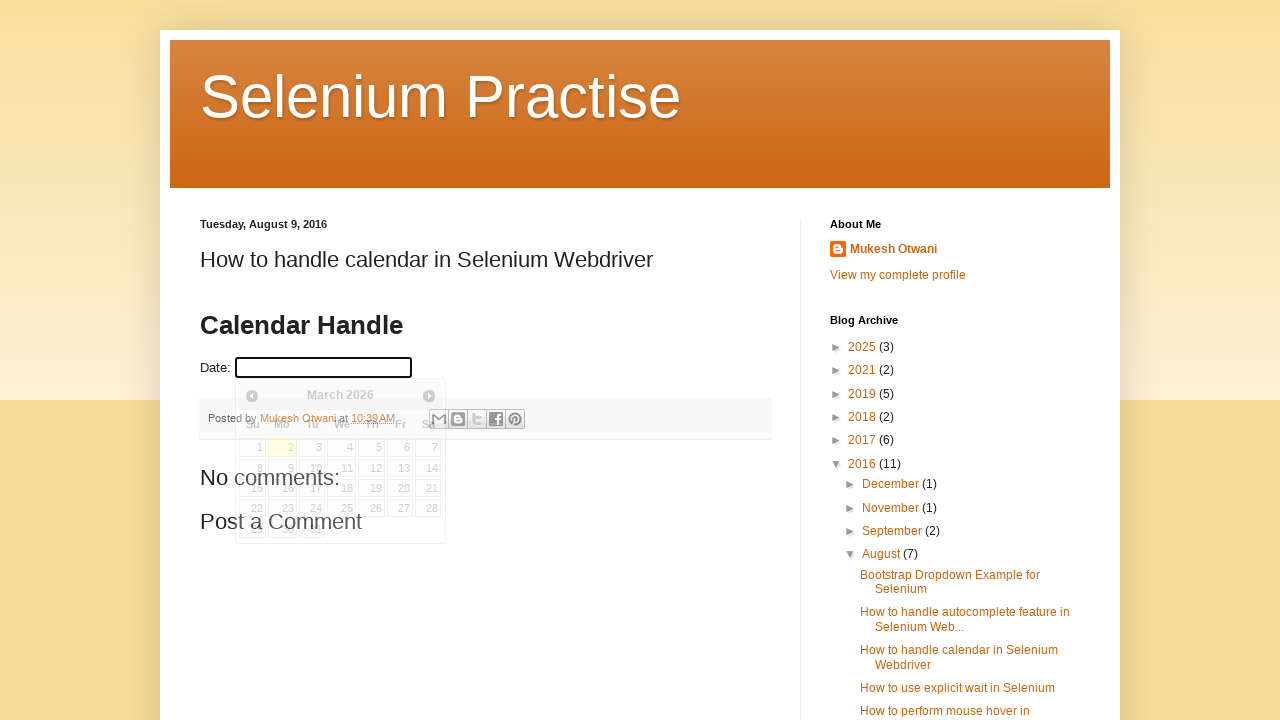

Calendar widget appeared
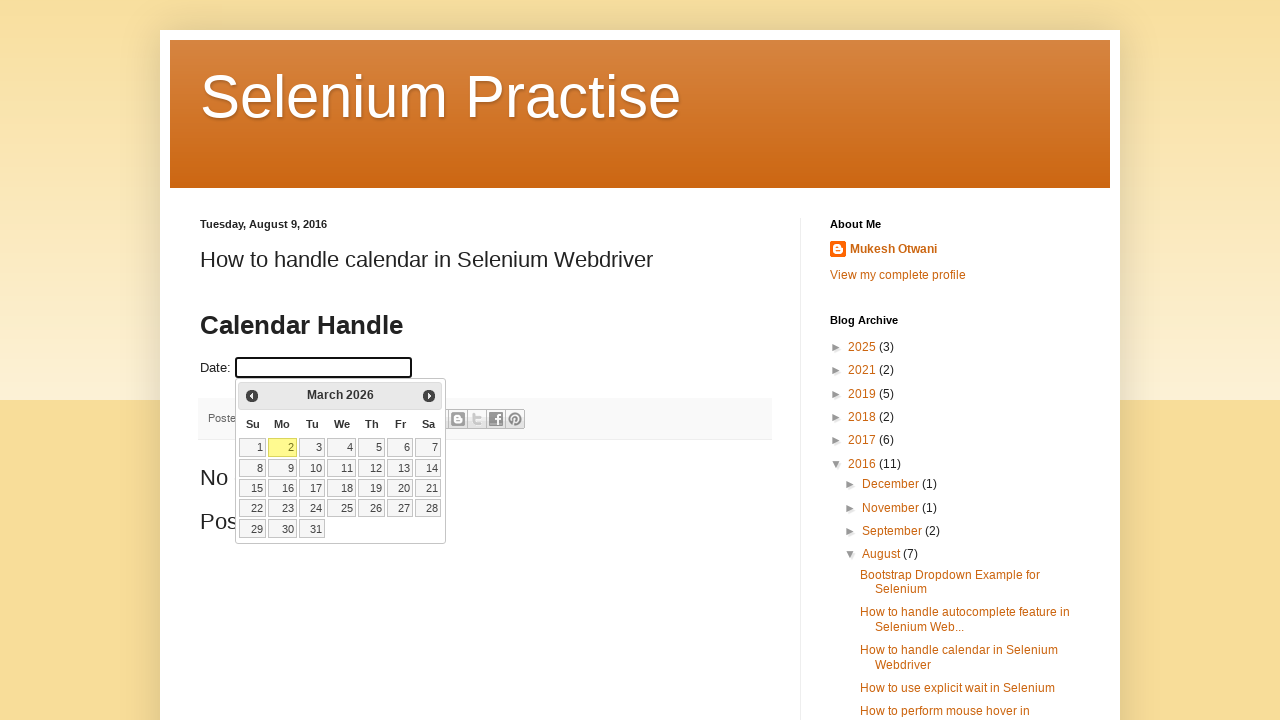

Clicked Previous button, navigating backward from March 2026 at (252, 396) on xpath=//a[@title='Prev']
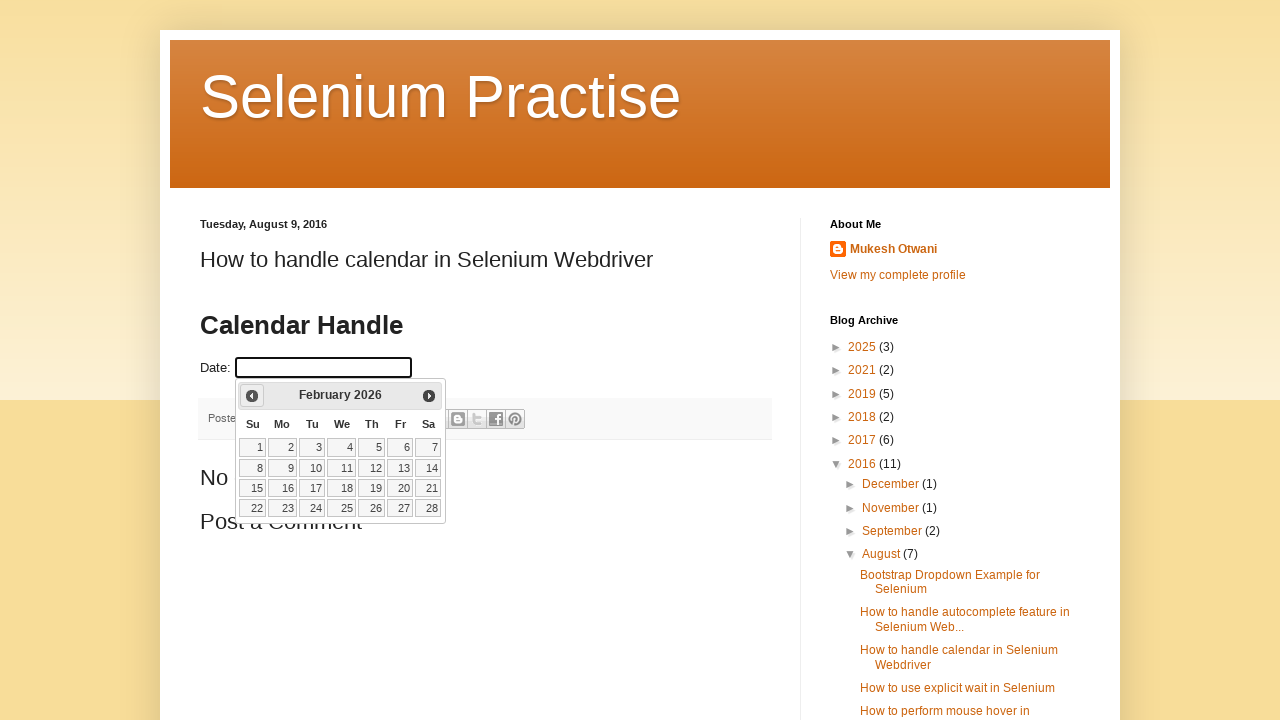

Clicked Previous button, navigating backward from February 2026 at (252, 396) on xpath=//a[@title='Prev']
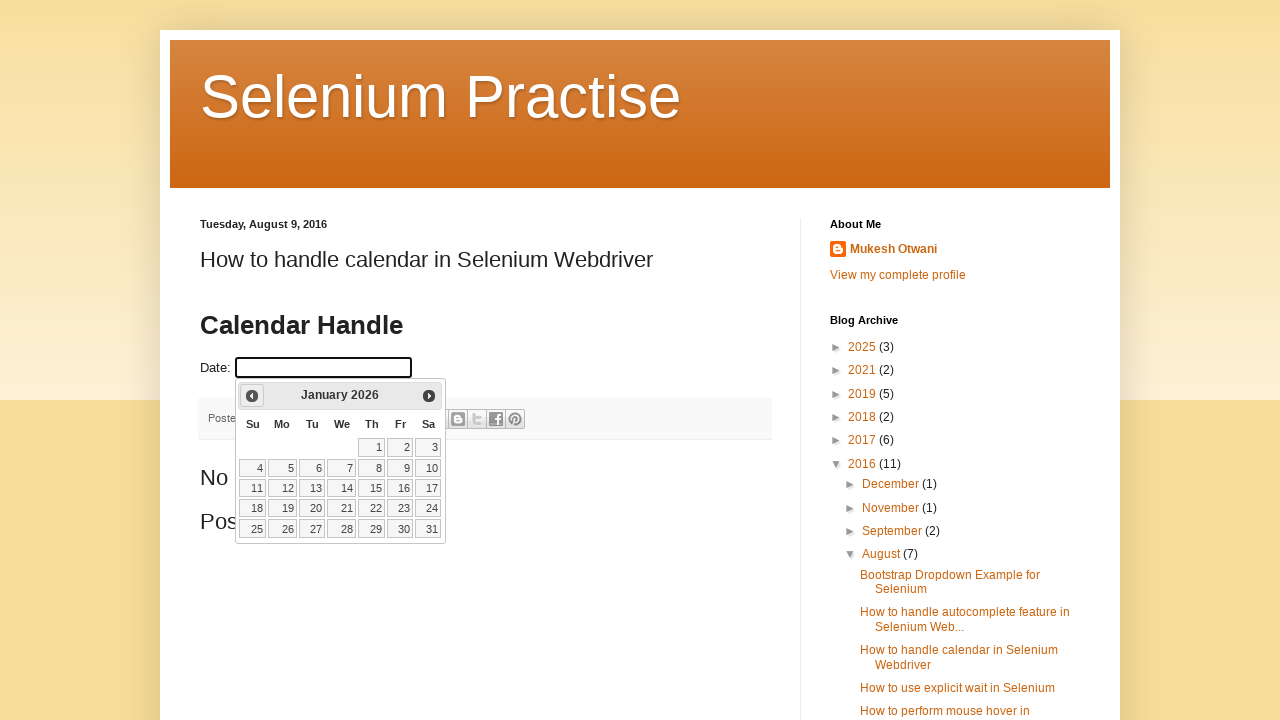

Clicked Previous button, navigating backward from January 2026 at (252, 396) on xpath=//a[@title='Prev']
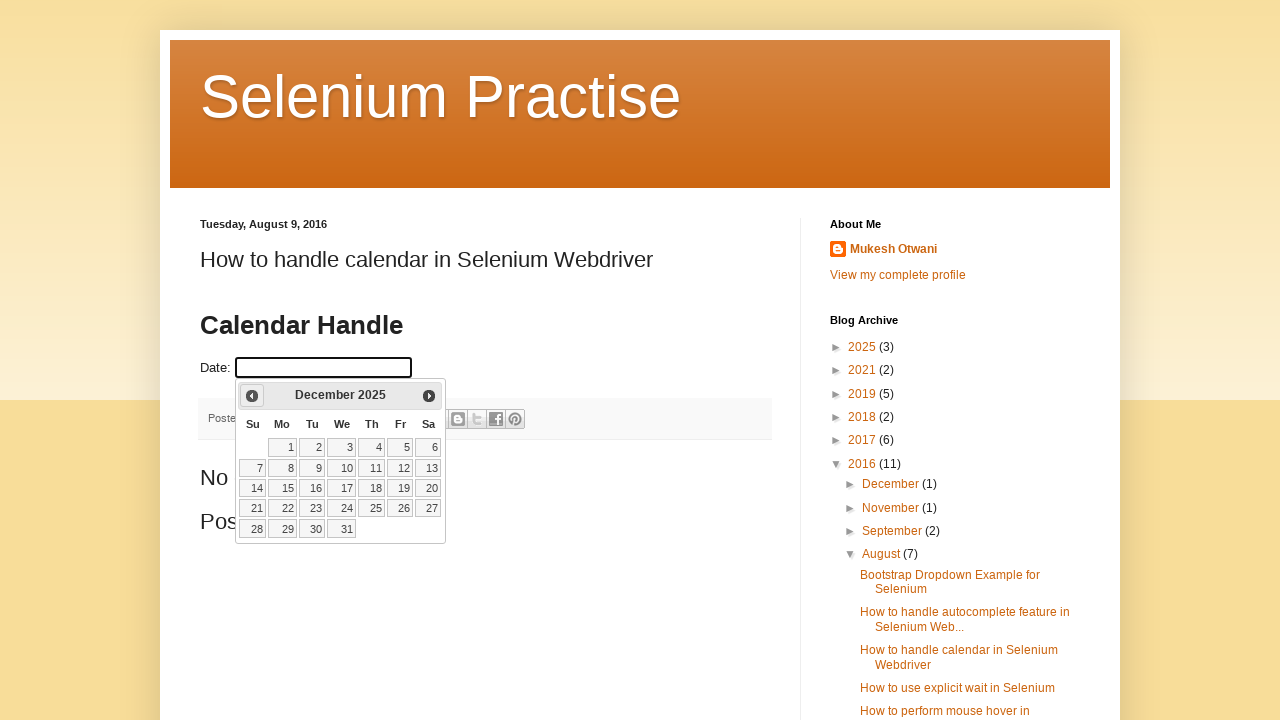

Clicked Previous button, navigating backward from December 2025 at (252, 396) on xpath=//a[@title='Prev']
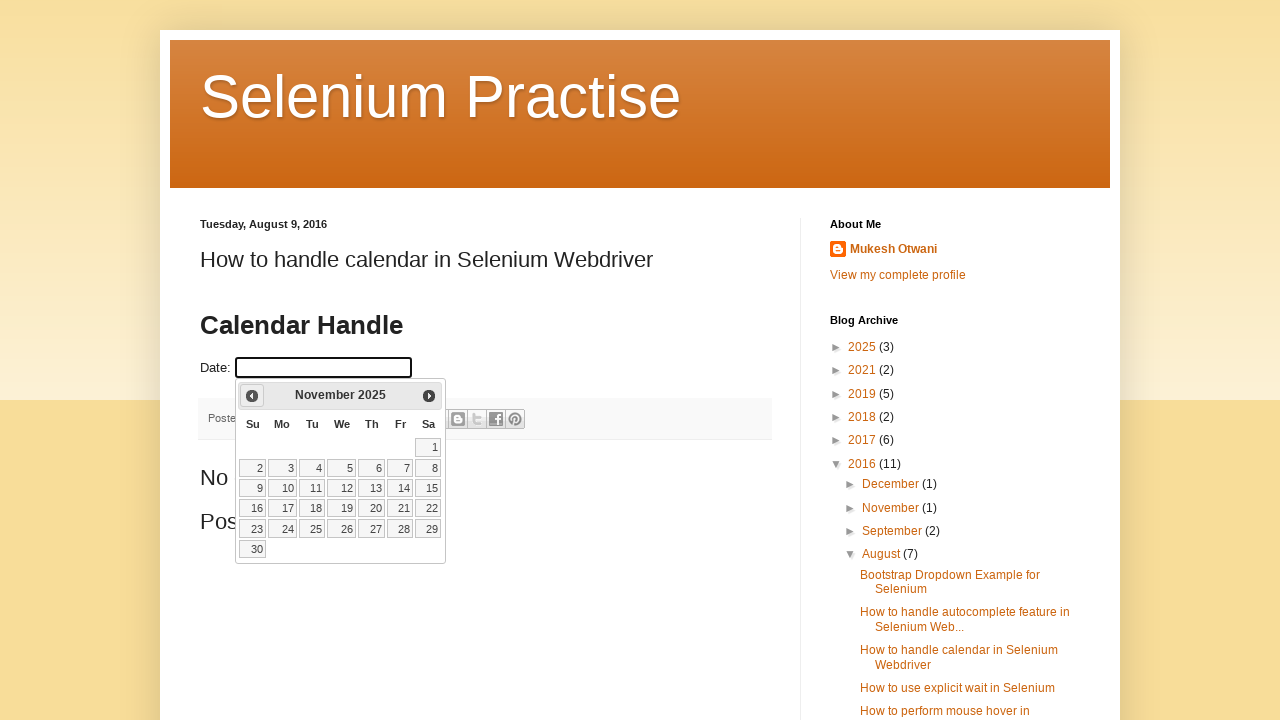

Clicked Previous button, navigating backward from November 2025 at (252, 396) on xpath=//a[@title='Prev']
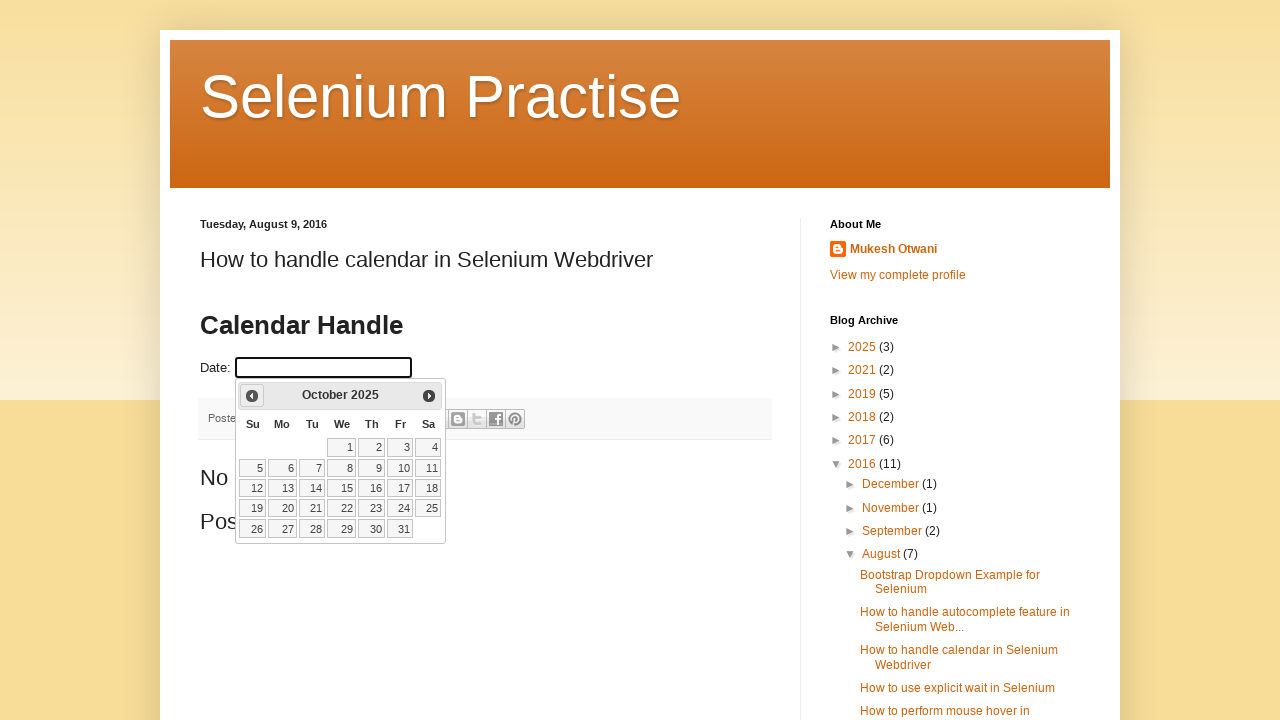

Clicked Previous button, navigating backward from October 2025 at (252, 396) on xpath=//a[@title='Prev']
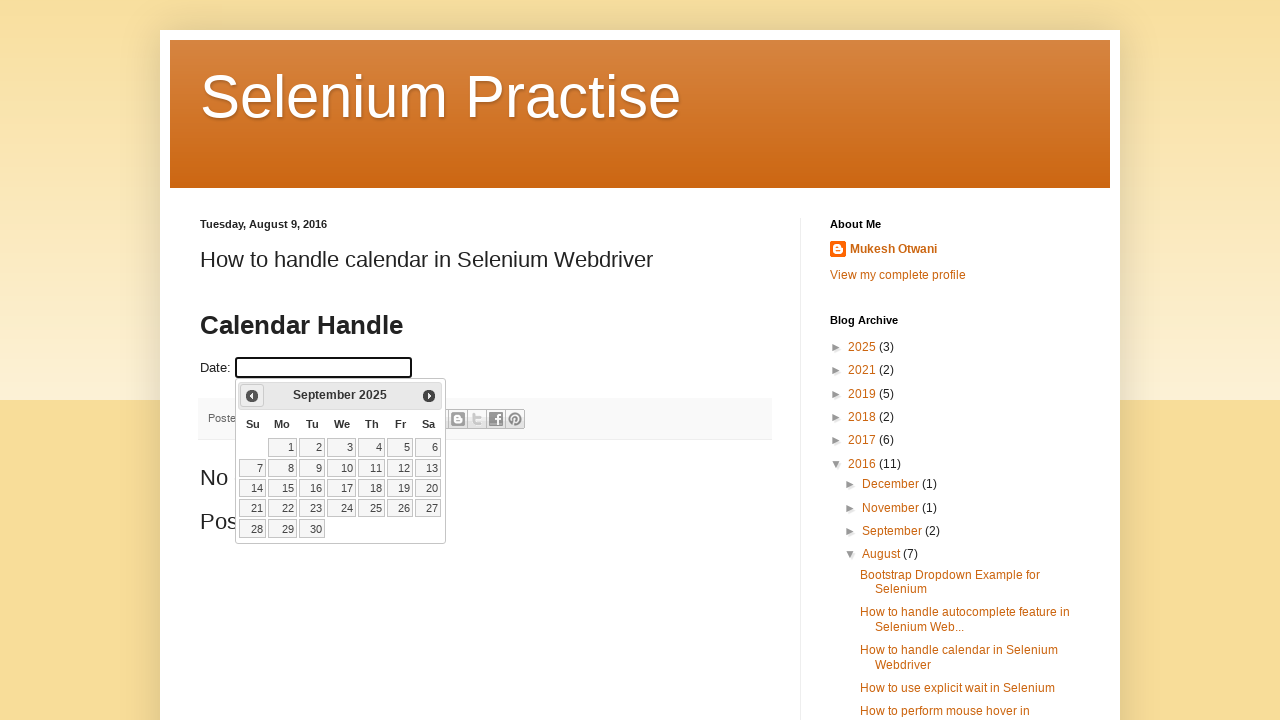

Clicked Previous button, navigating backward from September 2025 at (252, 396) on xpath=//a[@title='Prev']
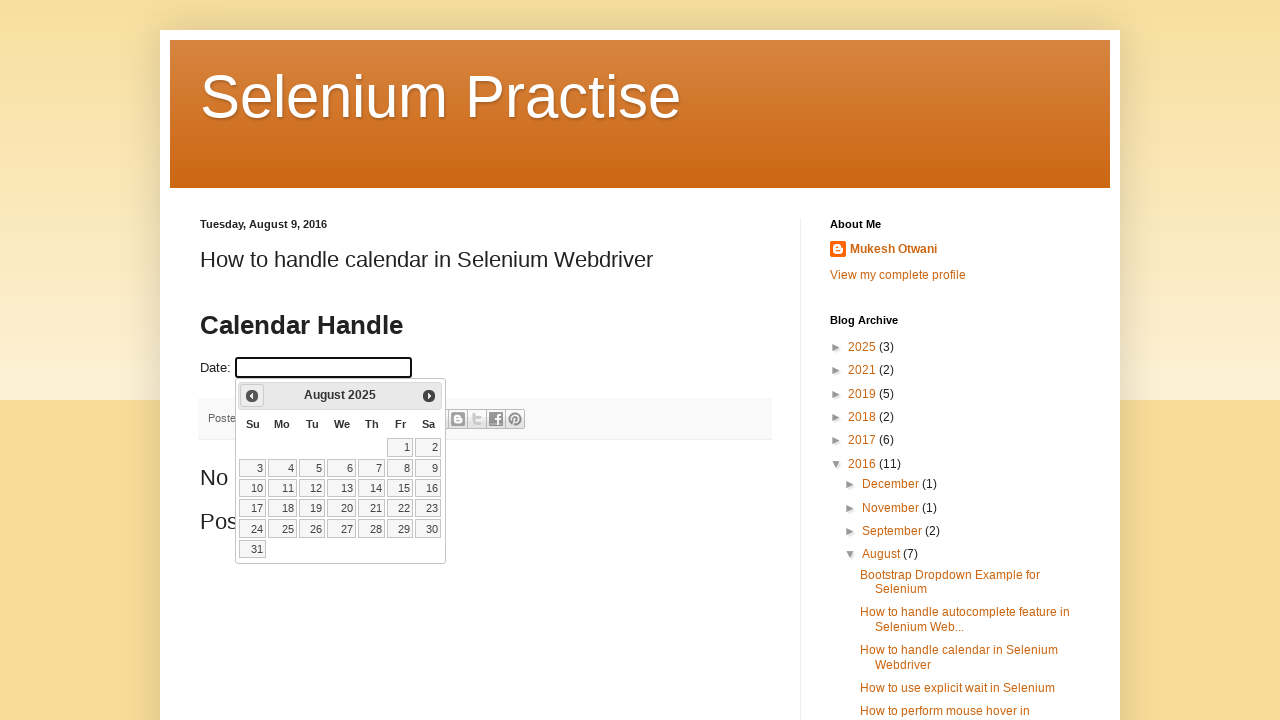

Clicked Previous button, navigating backward from August 2025 at (252, 396) on xpath=//a[@title='Prev']
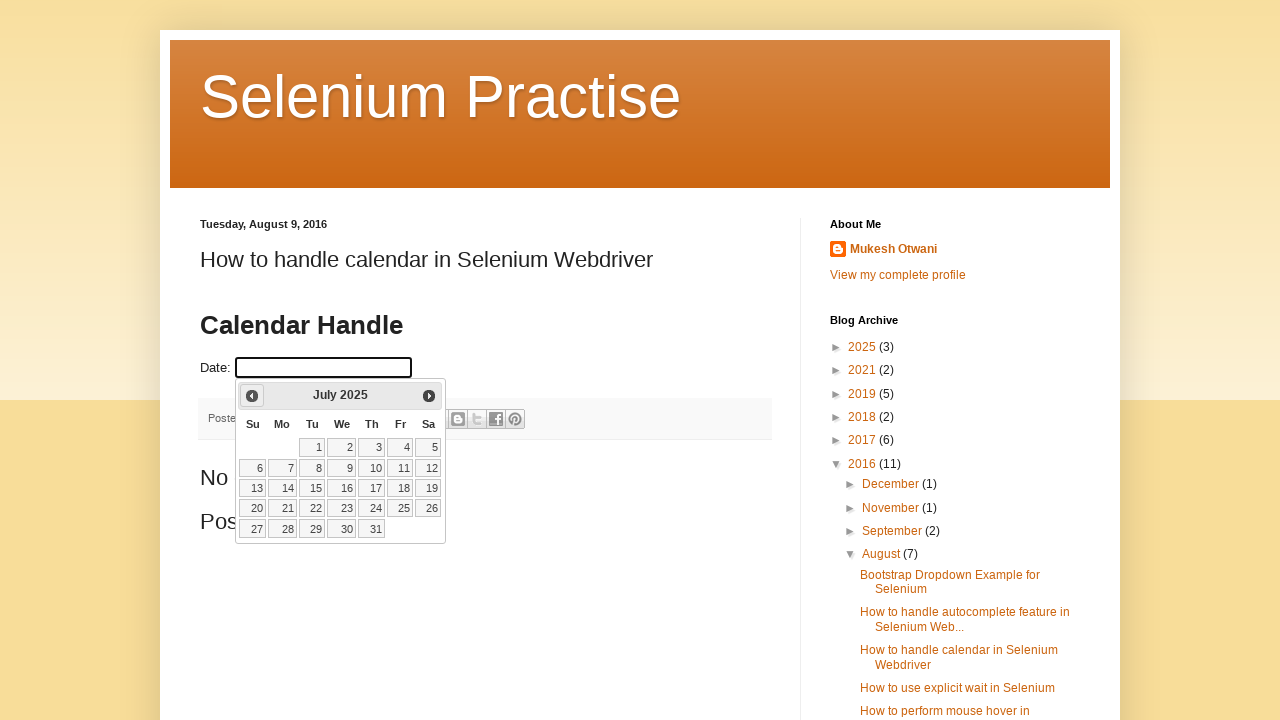

Clicked Previous button, navigating backward from July 2025 at (252, 396) on xpath=//a[@title='Prev']
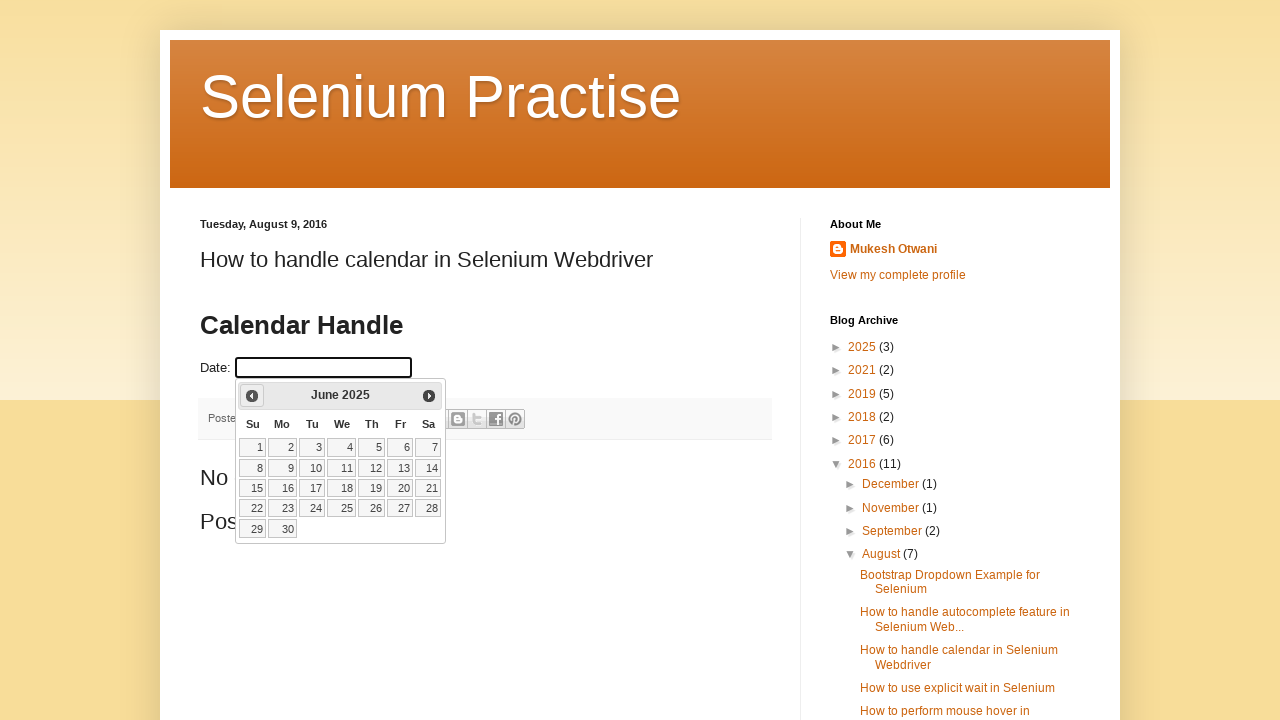

Clicked Previous button, navigating backward from June 2025 at (252, 396) on xpath=//a[@title='Prev']
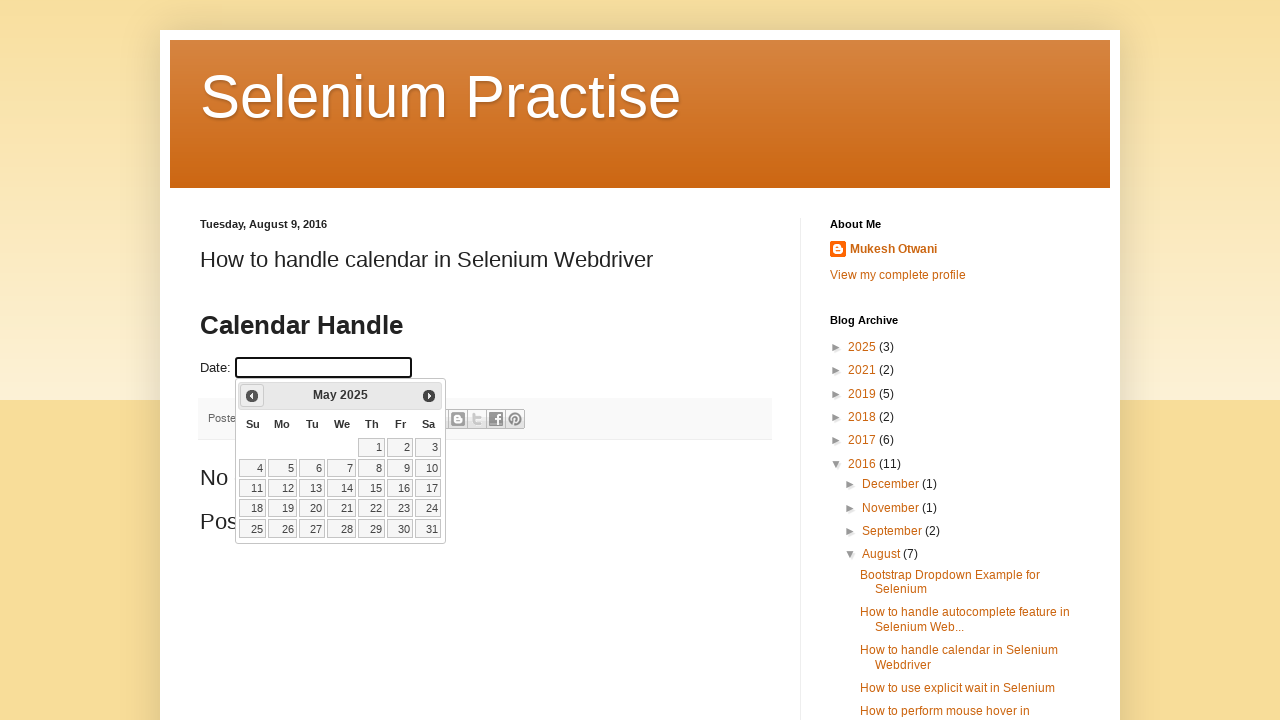

Clicked Previous button, navigating backward from May 2025 at (252, 396) on xpath=//a[@title='Prev']
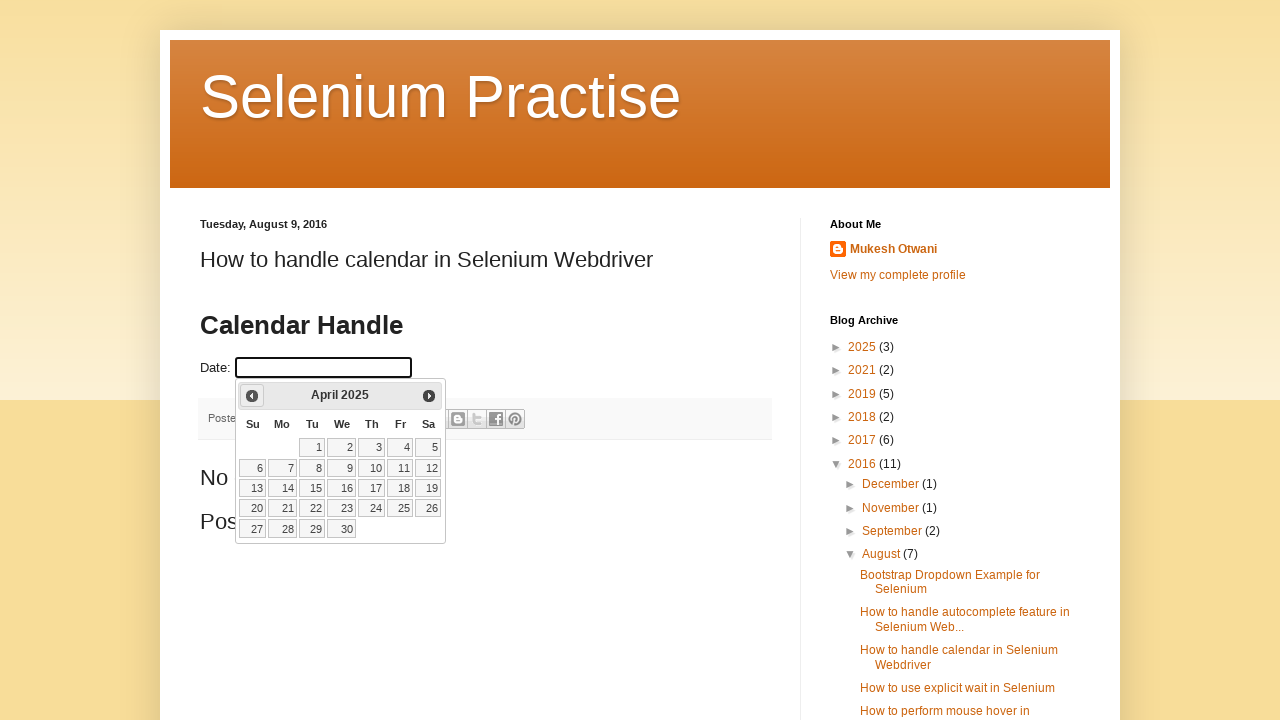

Clicked Previous button, navigating backward from April 2025 at (252, 396) on xpath=//a[@title='Prev']
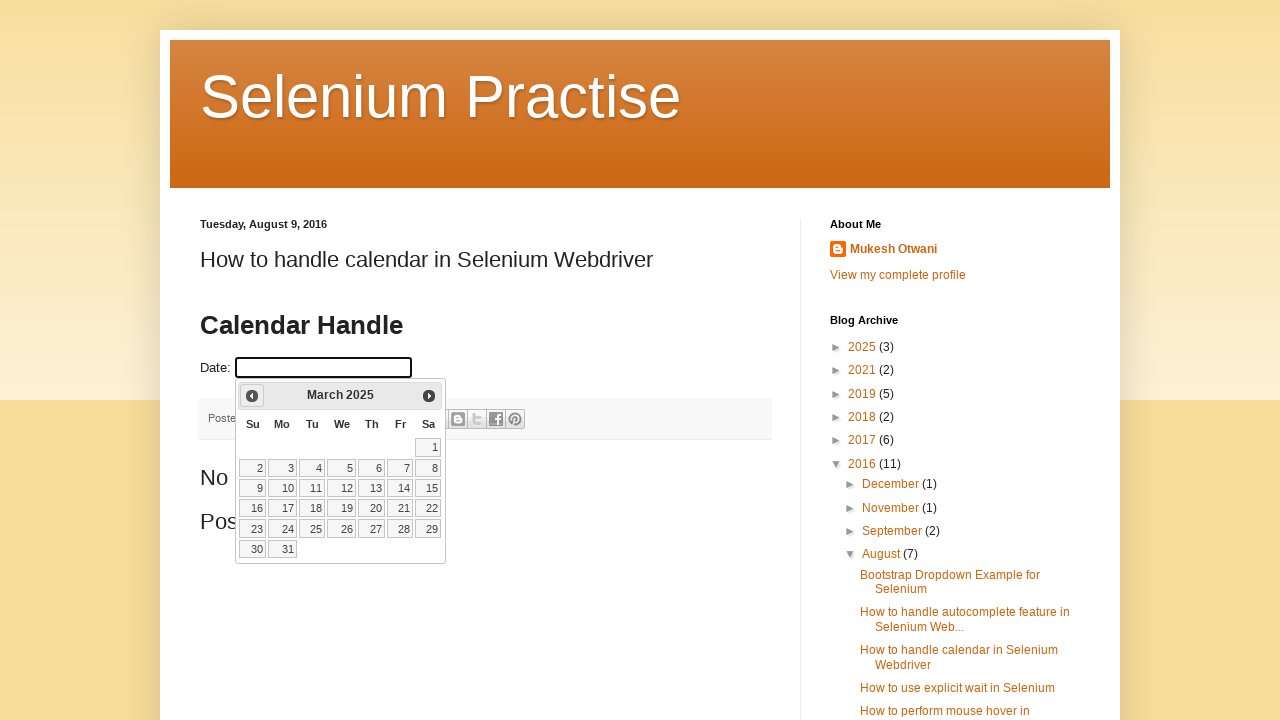

Clicked Previous button, navigating backward from March 2025 at (252, 396) on xpath=//a[@title='Prev']
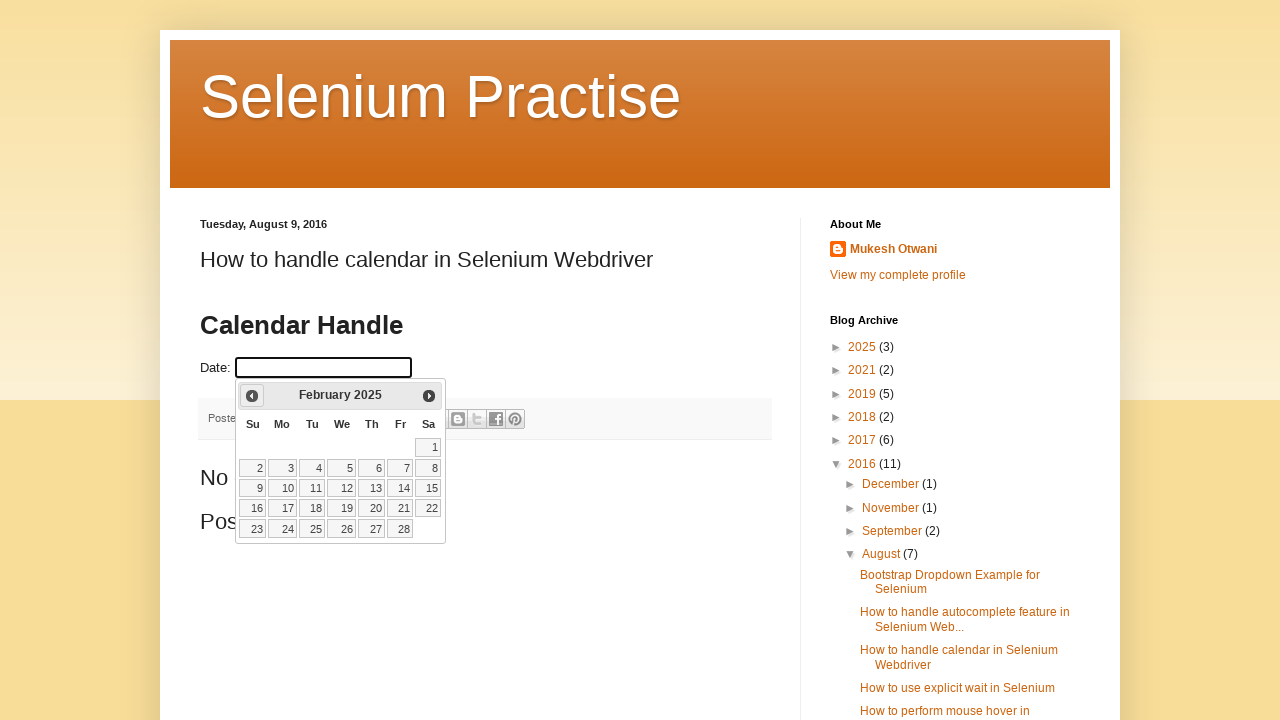

Clicked Previous button, navigating backward from February 2025 at (252, 396) on xpath=//a[@title='Prev']
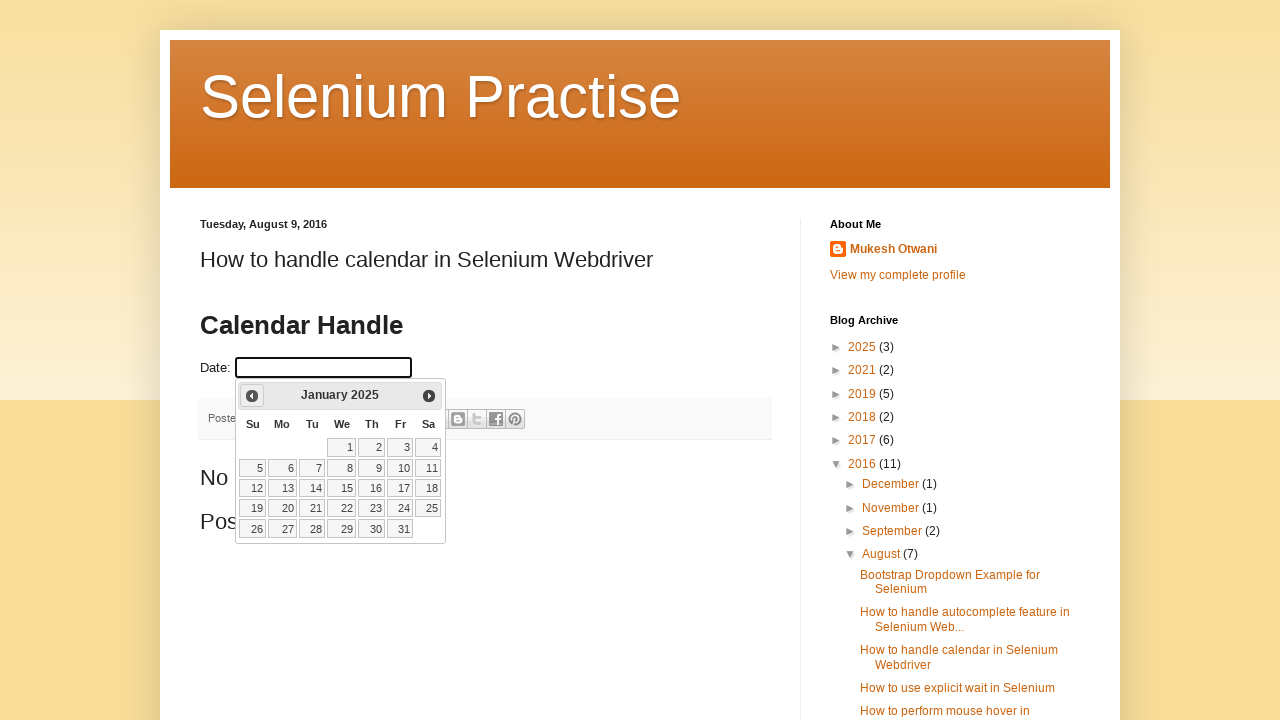

Clicked Previous button, navigating backward from January 2025 at (252, 396) on xpath=//a[@title='Prev']
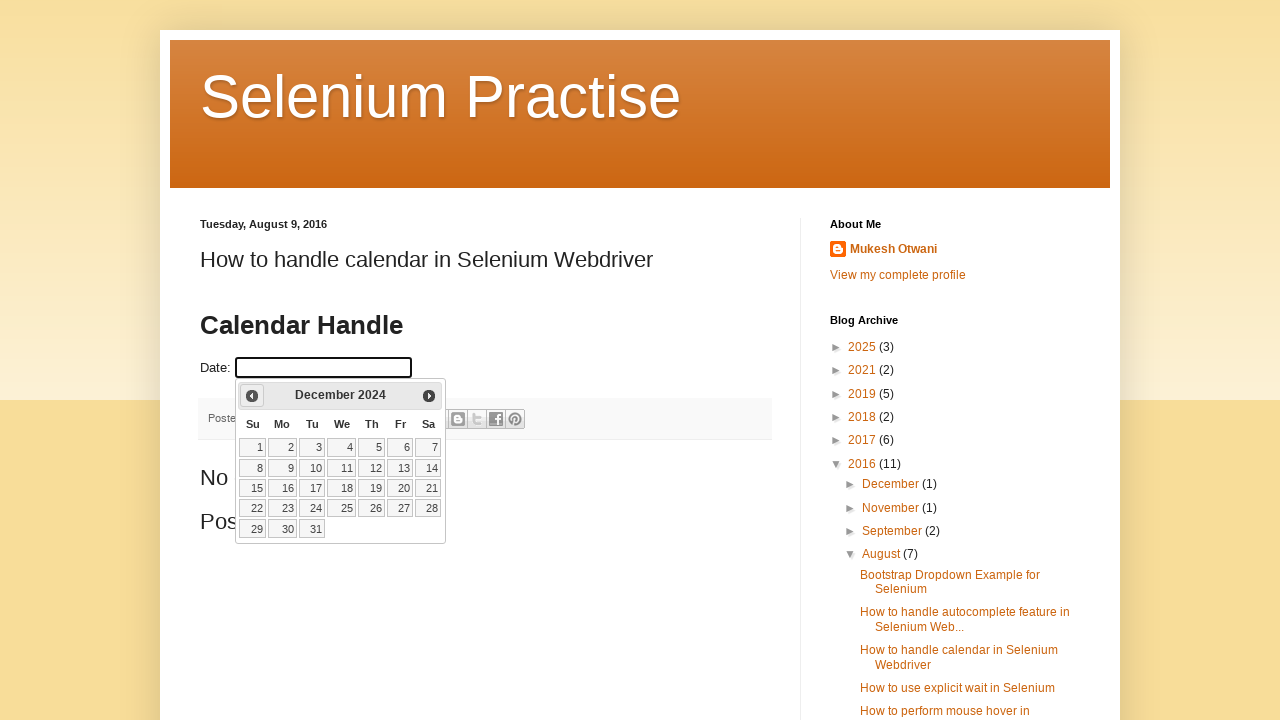

Clicked Previous button, navigating backward from December 2024 at (252, 396) on xpath=//a[@title='Prev']
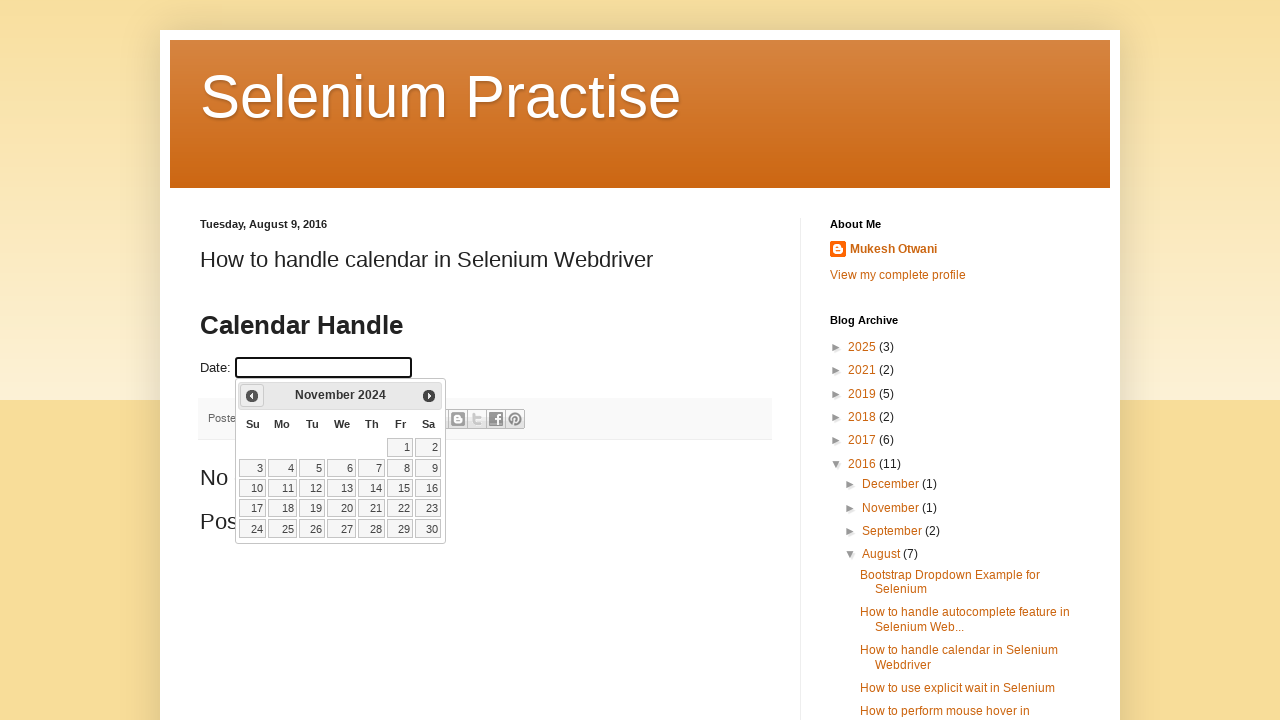

Clicked Previous button, navigating backward from November 2024 at (252, 396) on xpath=//a[@title='Prev']
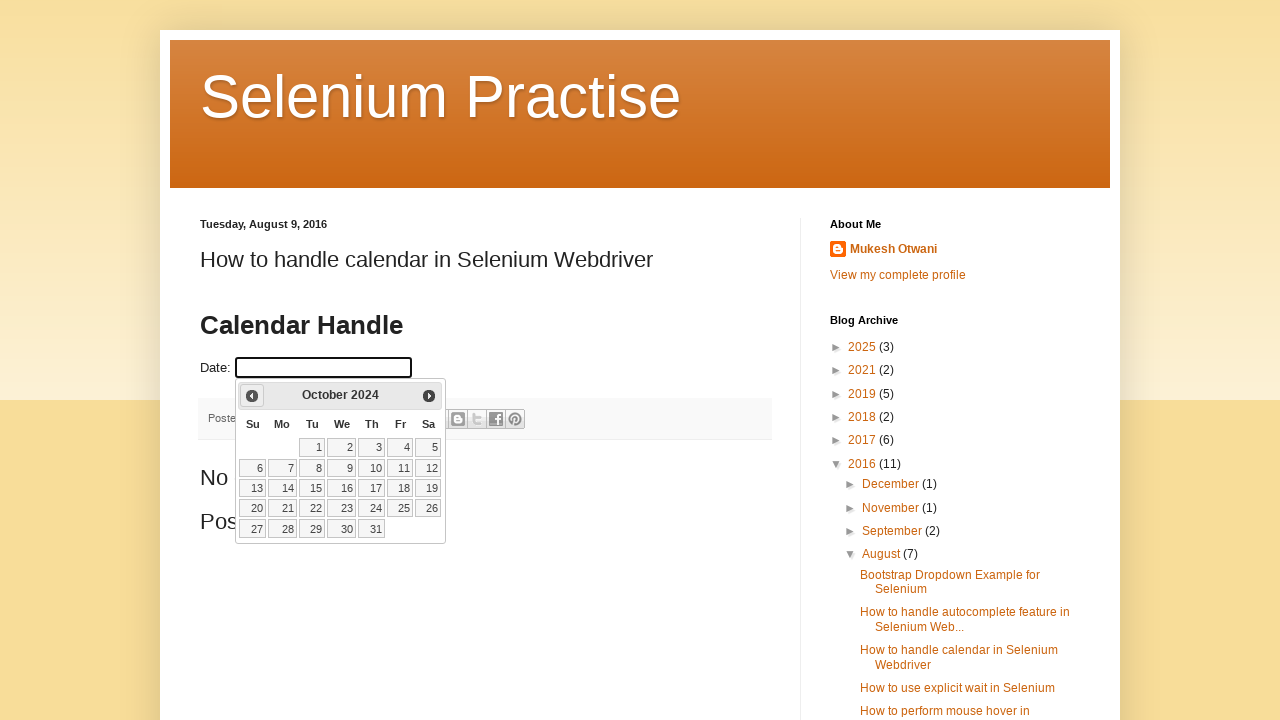

Reached target month/year: October 2024
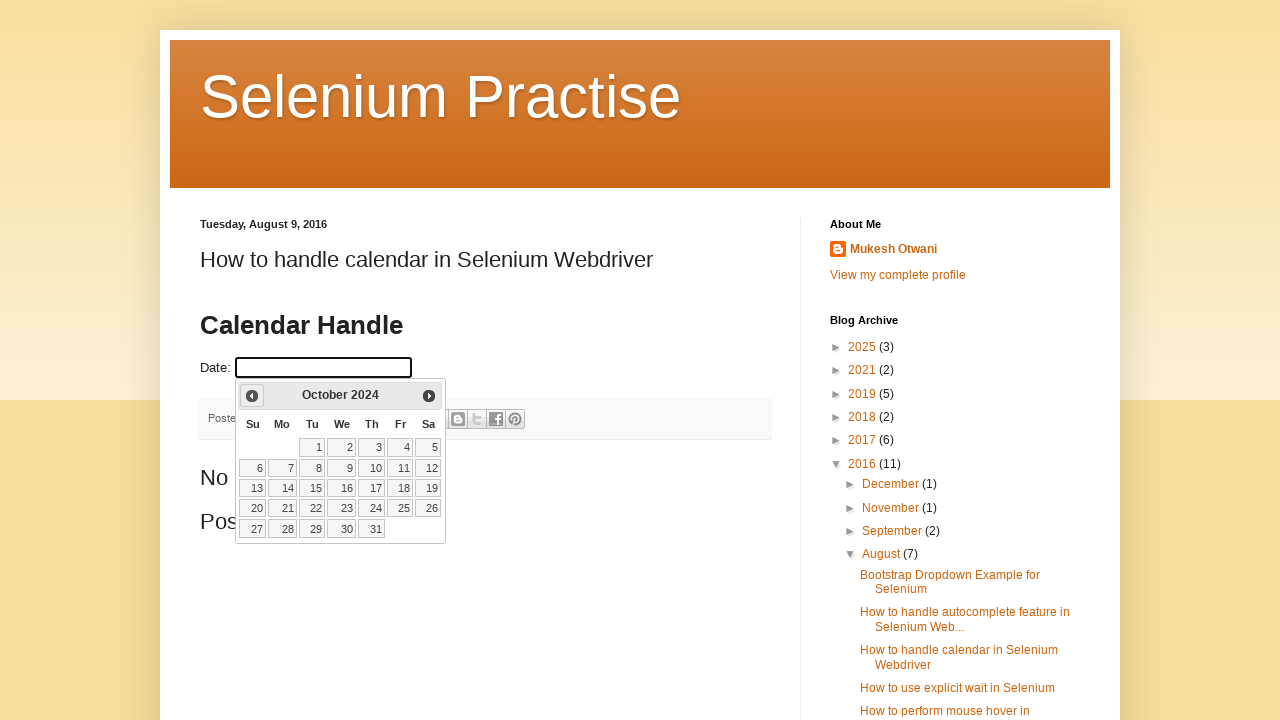

Selected October 16, 2024 from the calendar at (342, 488) on xpath=//table[@class='ui-datepicker-calendar']//td[@data-handler='selectDay']/a[
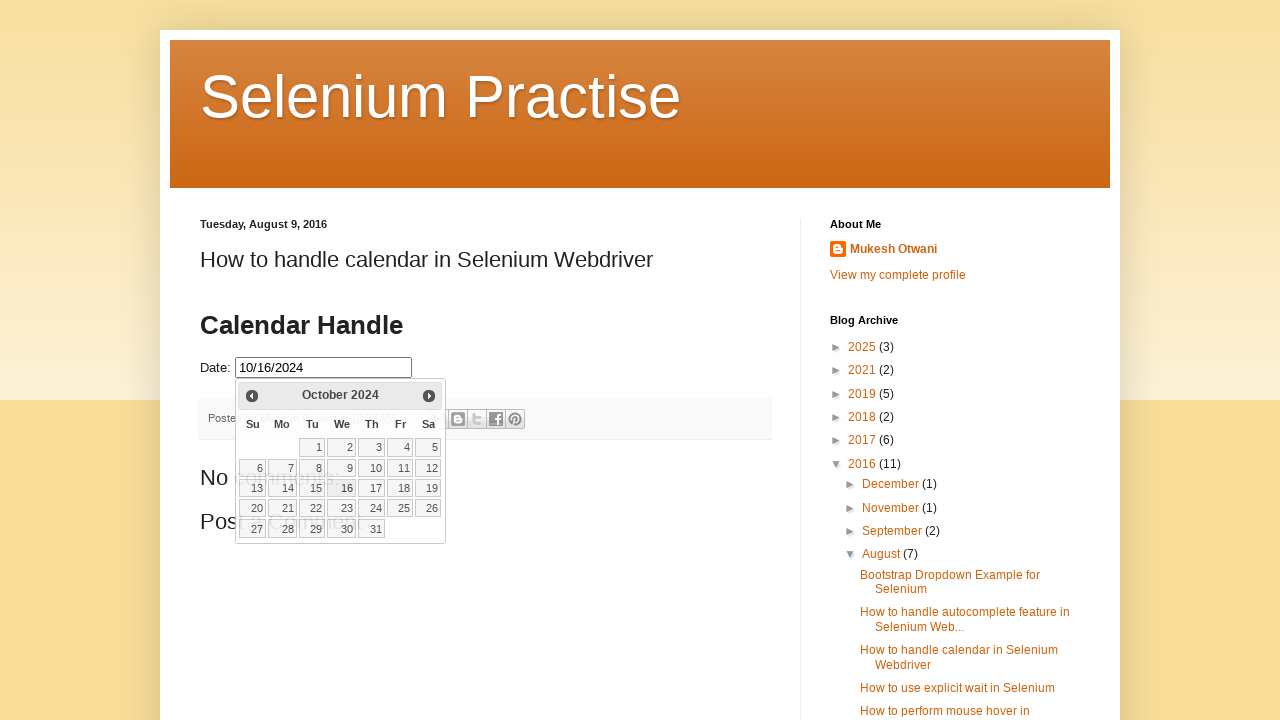

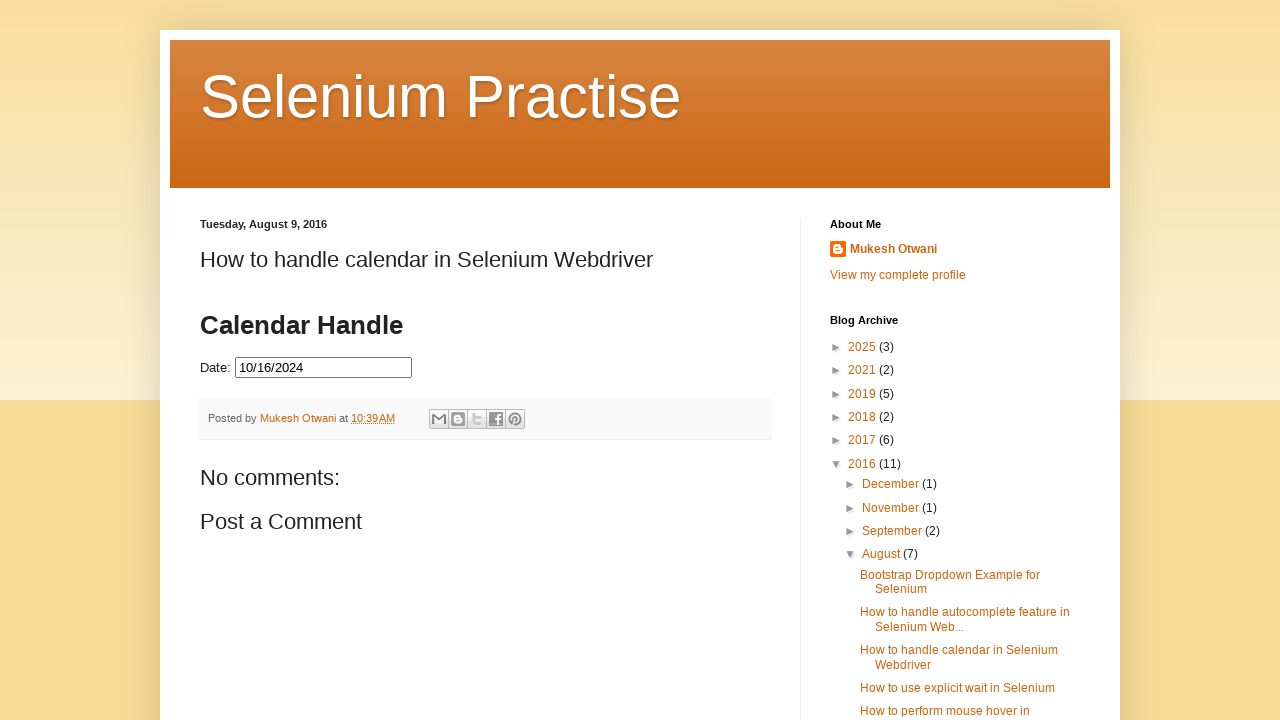